Tests button click functionality on a demo page by performing a single click and a double click on different buttons, then verifying the corresponding success messages appear.

Starting URL: https://demoqa.com/buttons

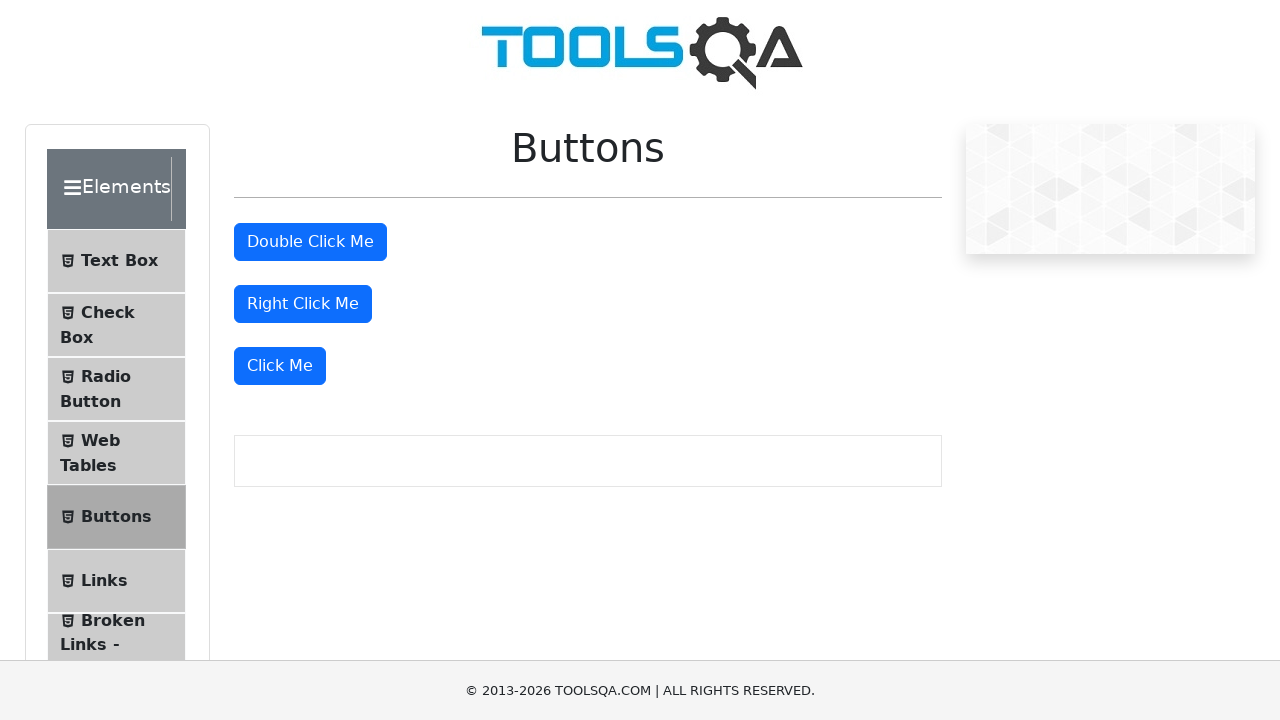

Clicked the third 'Click Me' button for single click test at (280, 366) on text=Click Me >> nth=2
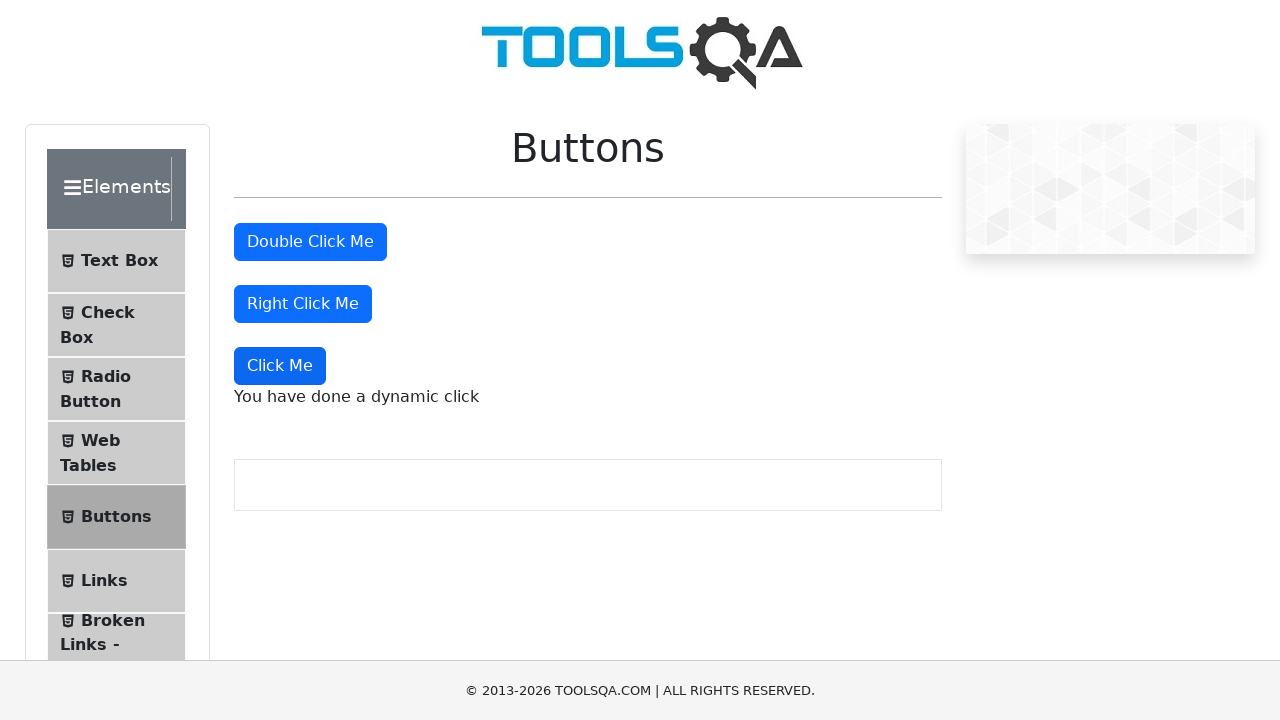

Dynamic click message element loaded
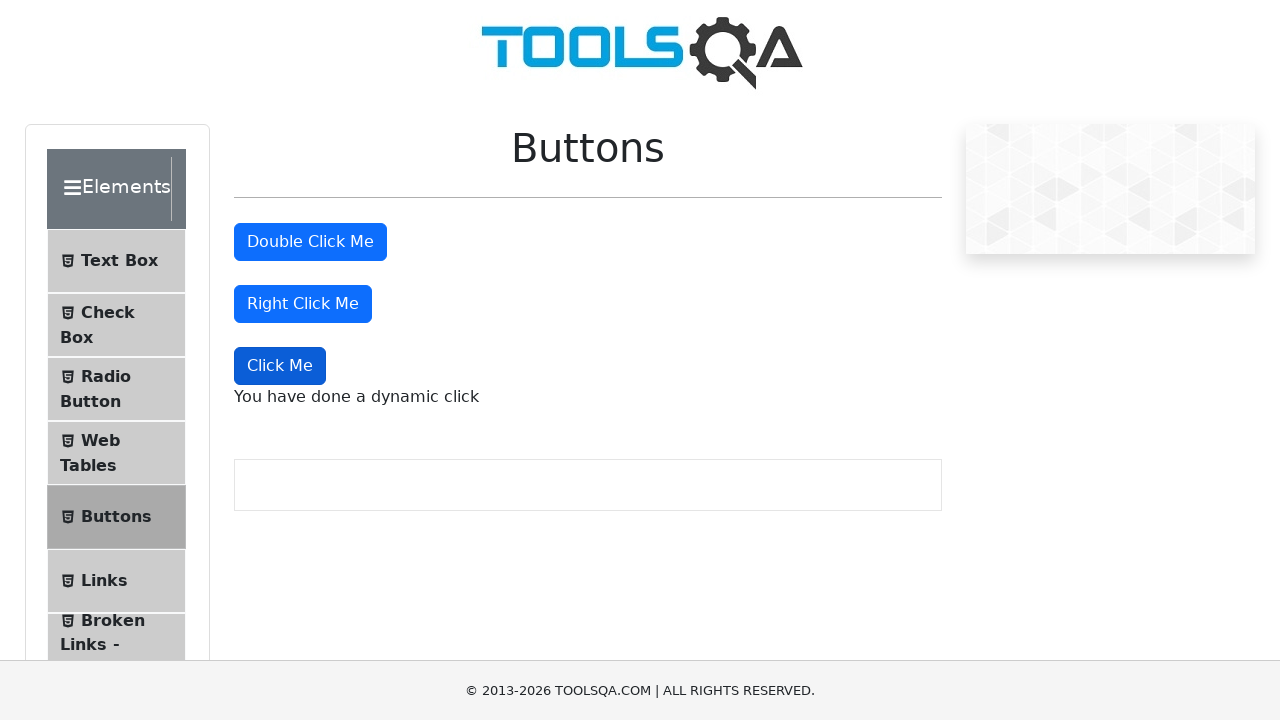

Verified dynamic click success message displays correctly
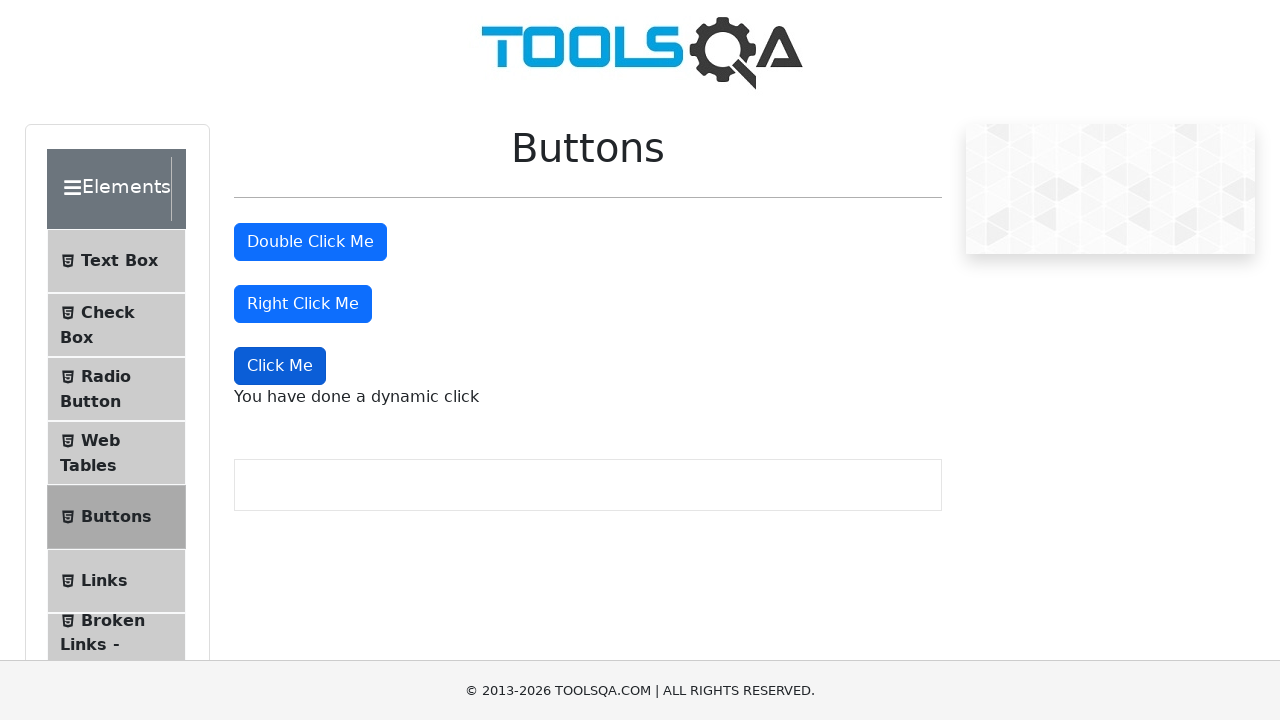

Double-clicked the first 'Click Me' button at (310, 242) on text=Click Me >> nth=0
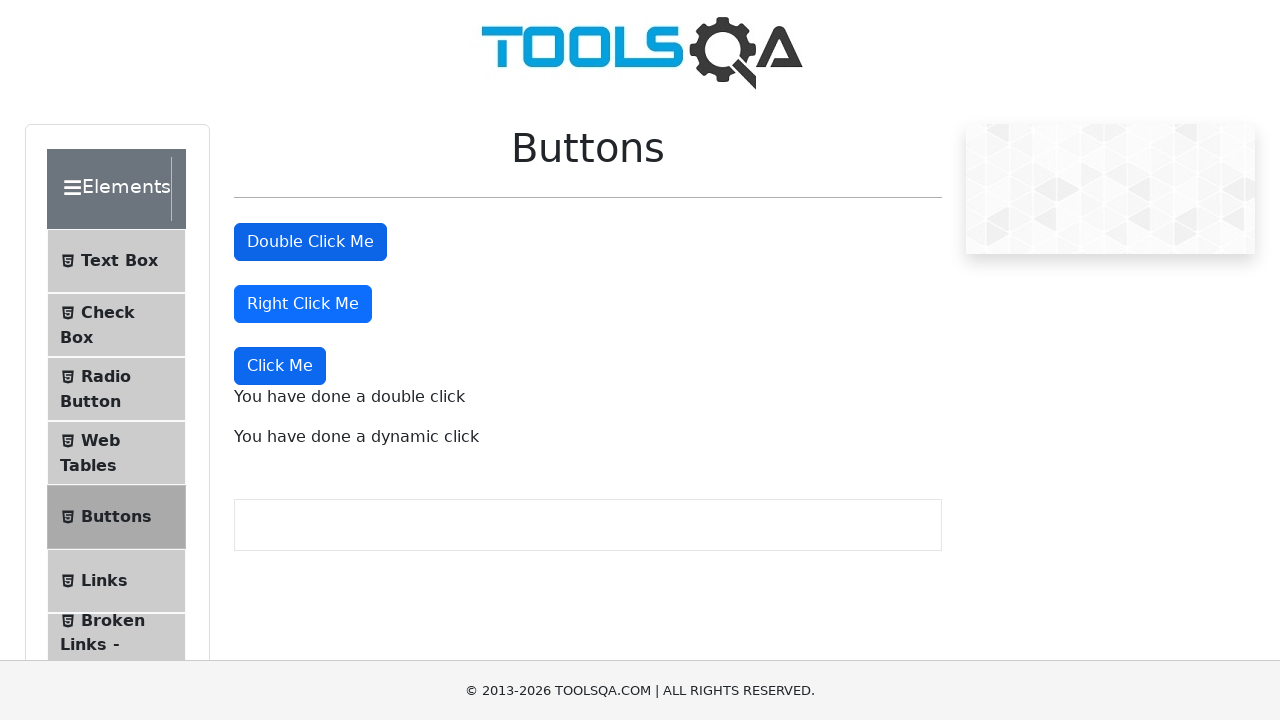

Double click message element loaded
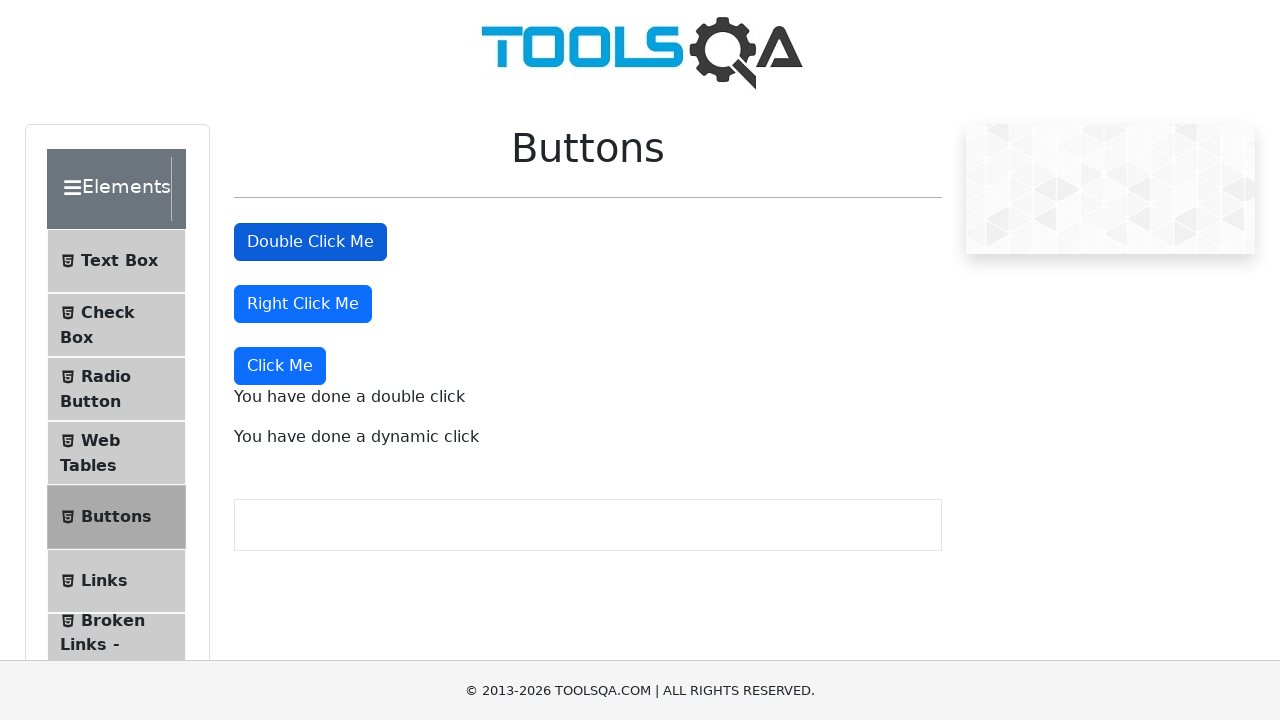

Verified double click success message displays correctly
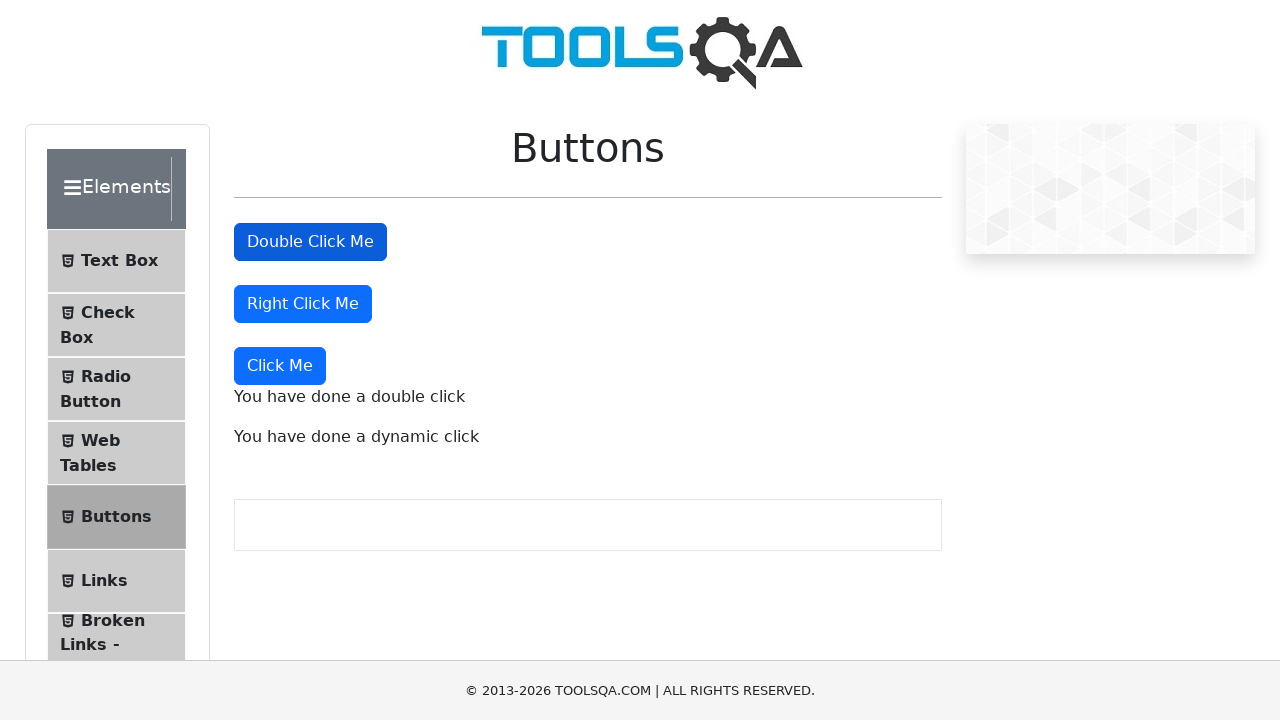

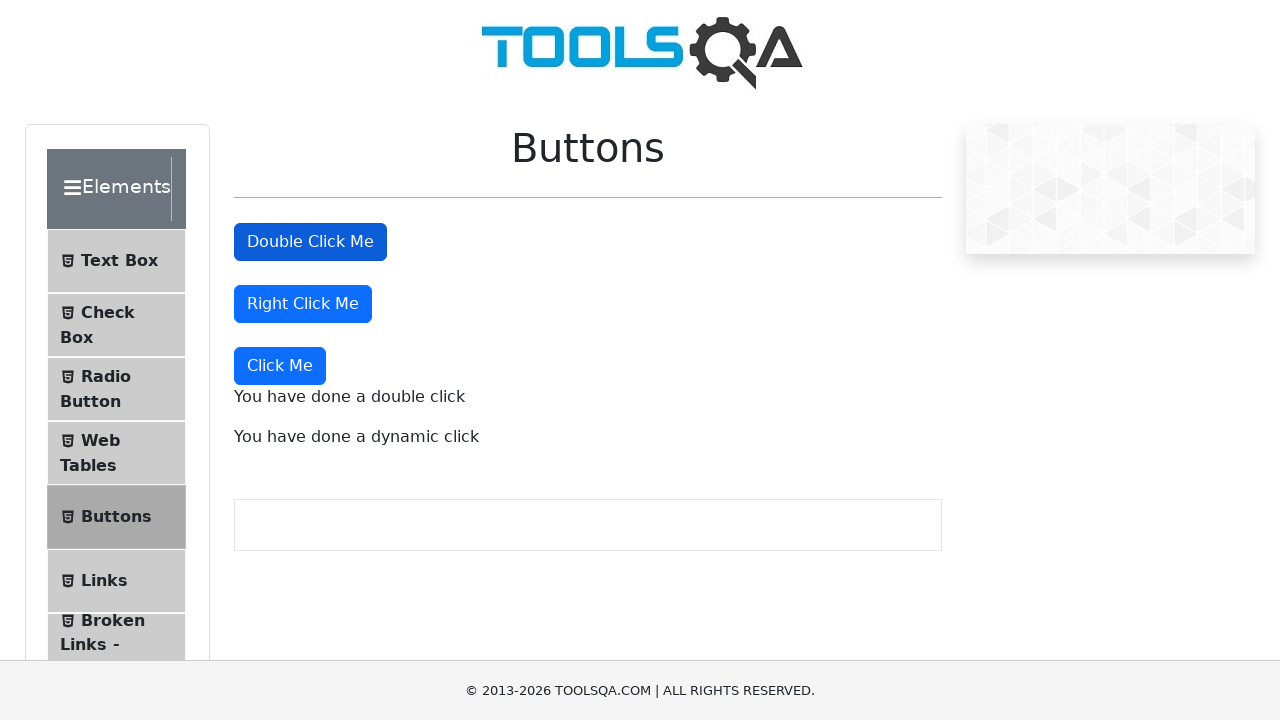